Tests the TronScan blockchain nodes page by verifying that the SR (Super Representative) text elements are displayed and not empty

Starting URL: https://tronscan.org/#/blockchain/nodes

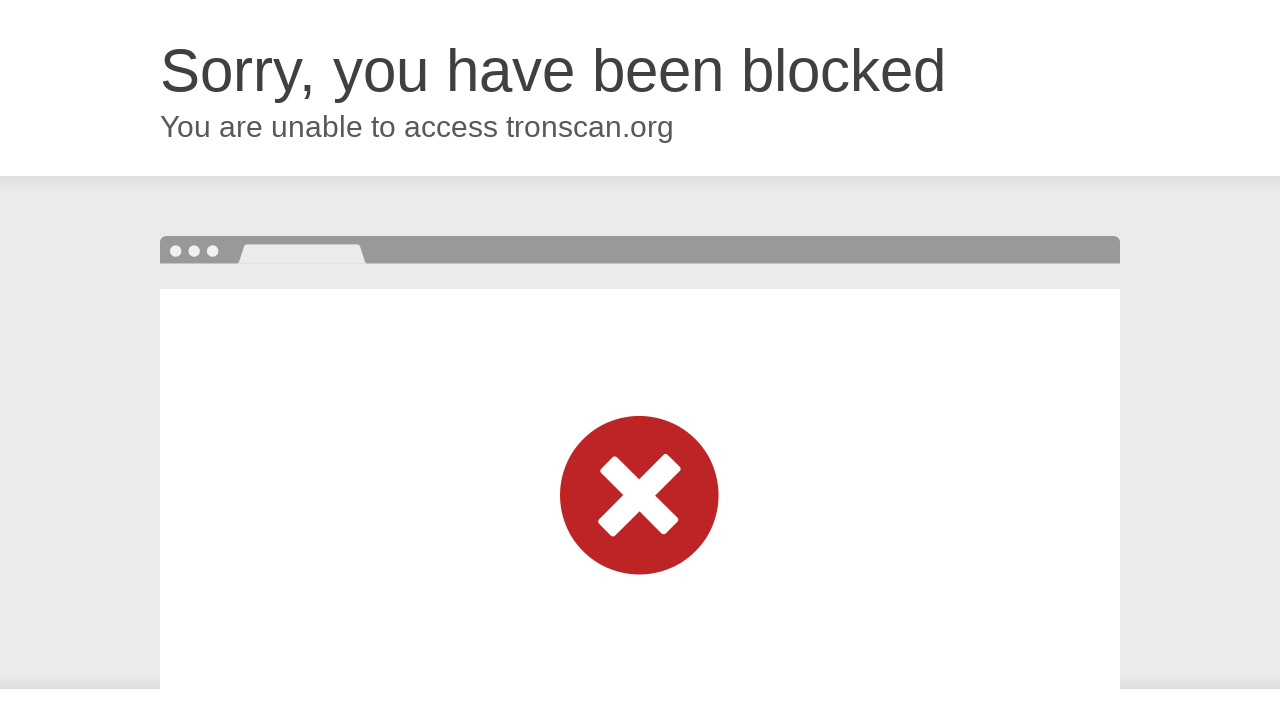

Navigated to YouTube homepage
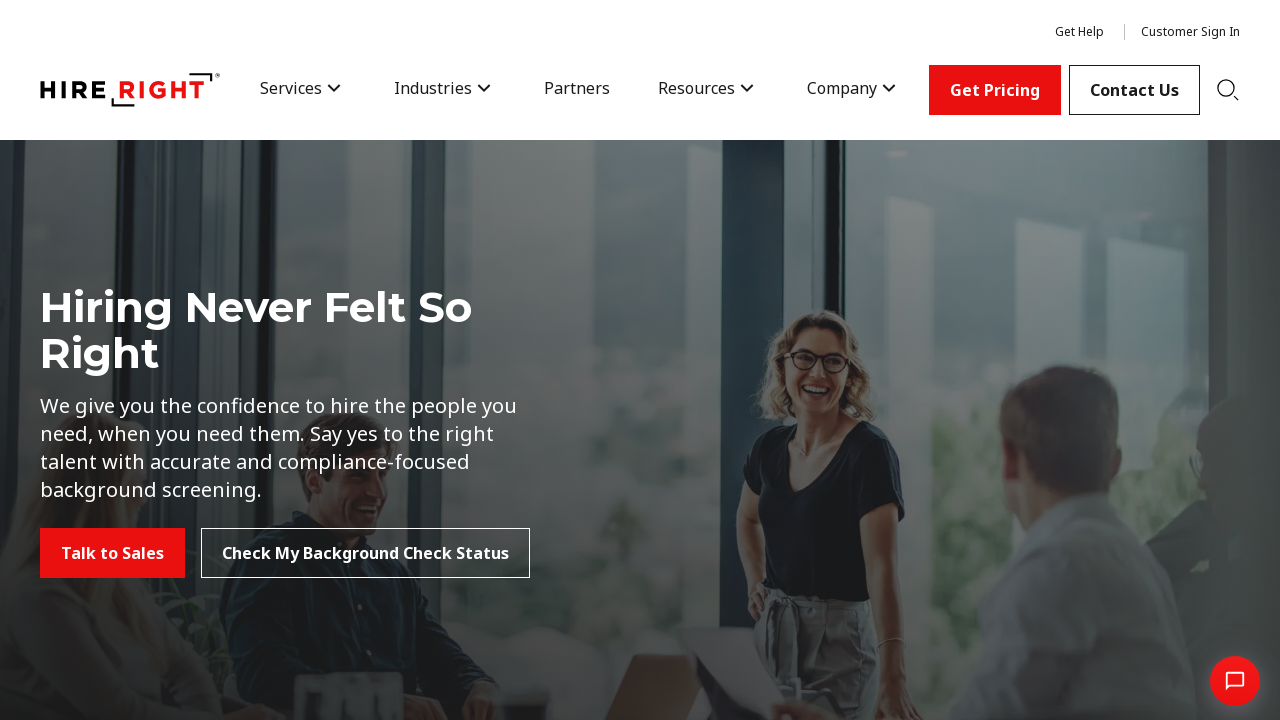

Page loaded and DOM content ready
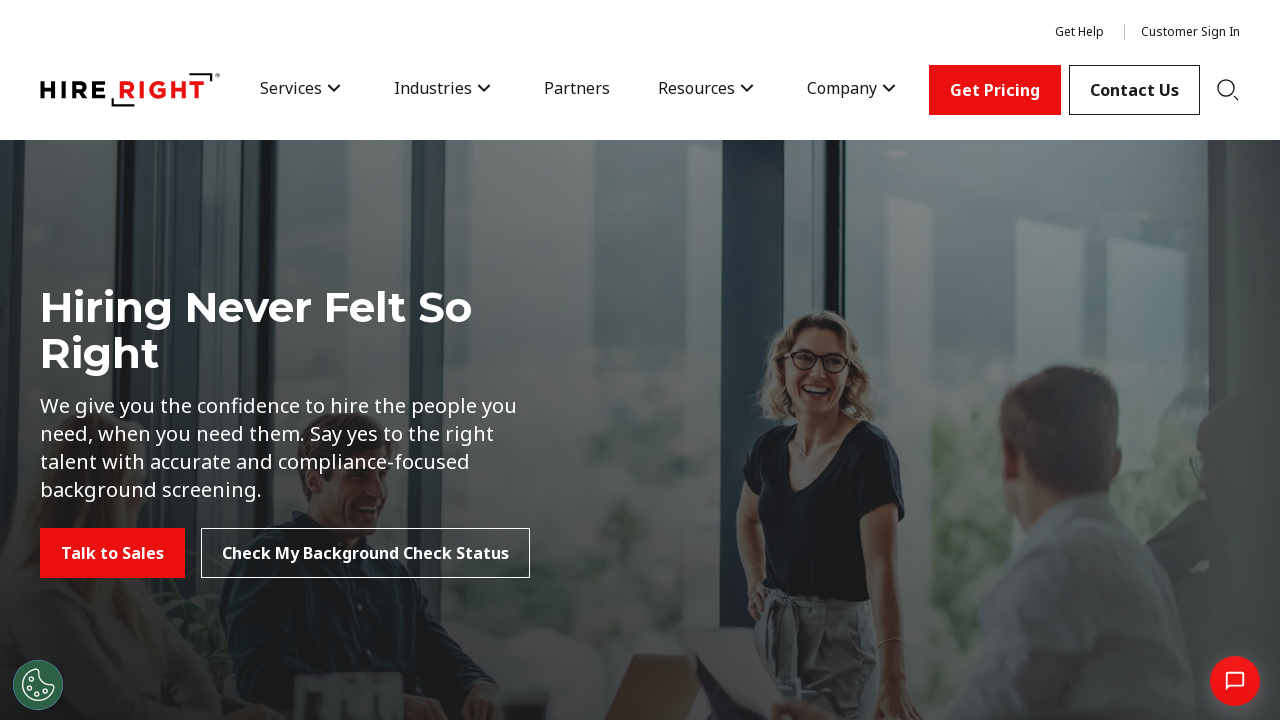

Retrieved page title: YouTube
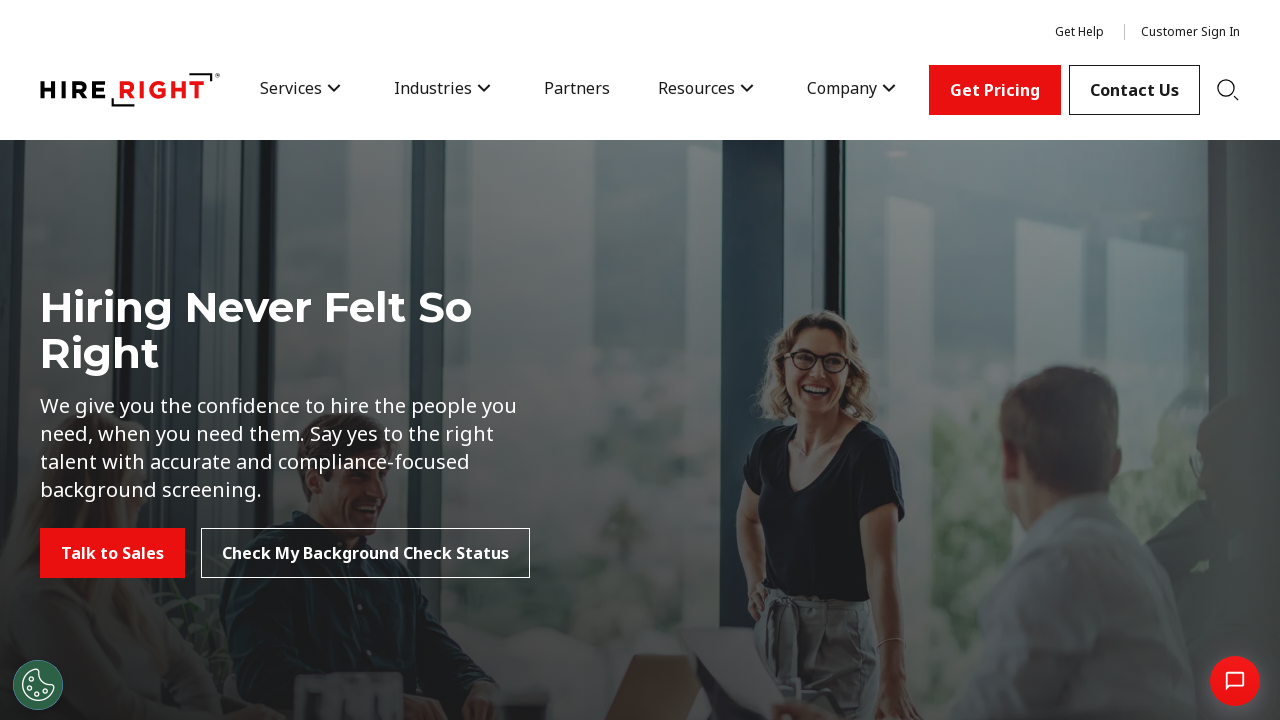

Page title does not contain 'Video' - Test failed
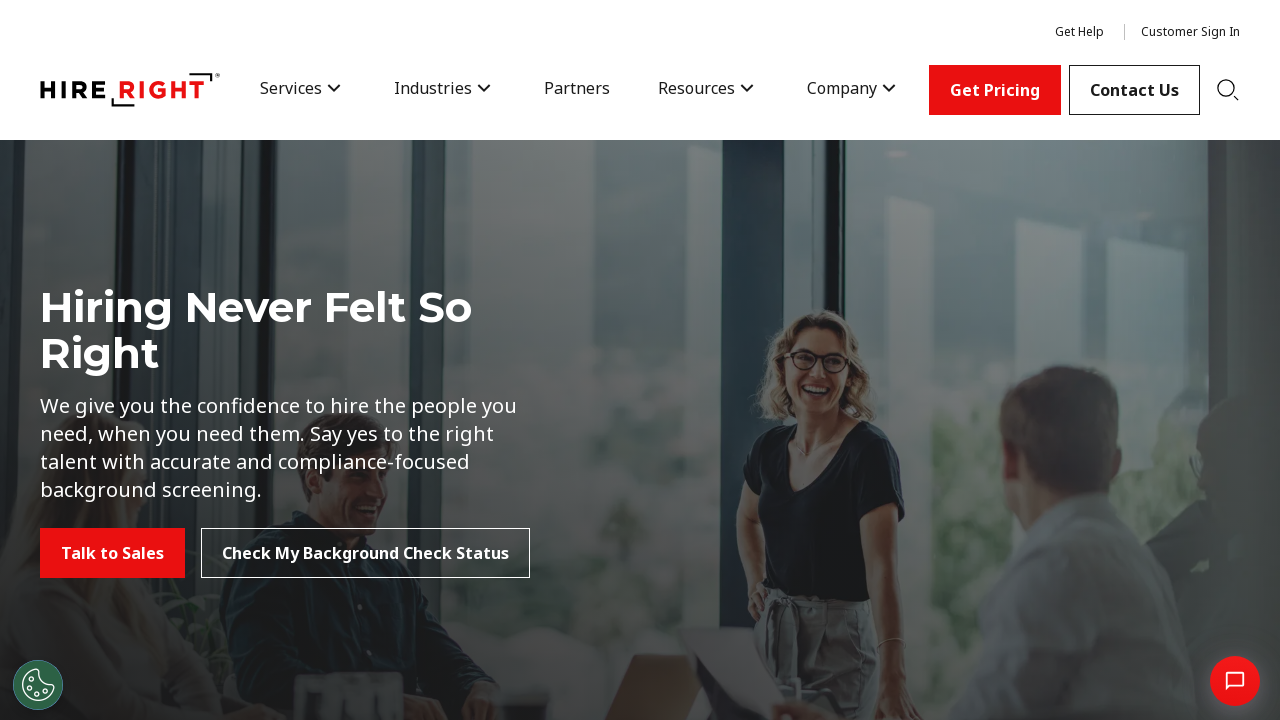

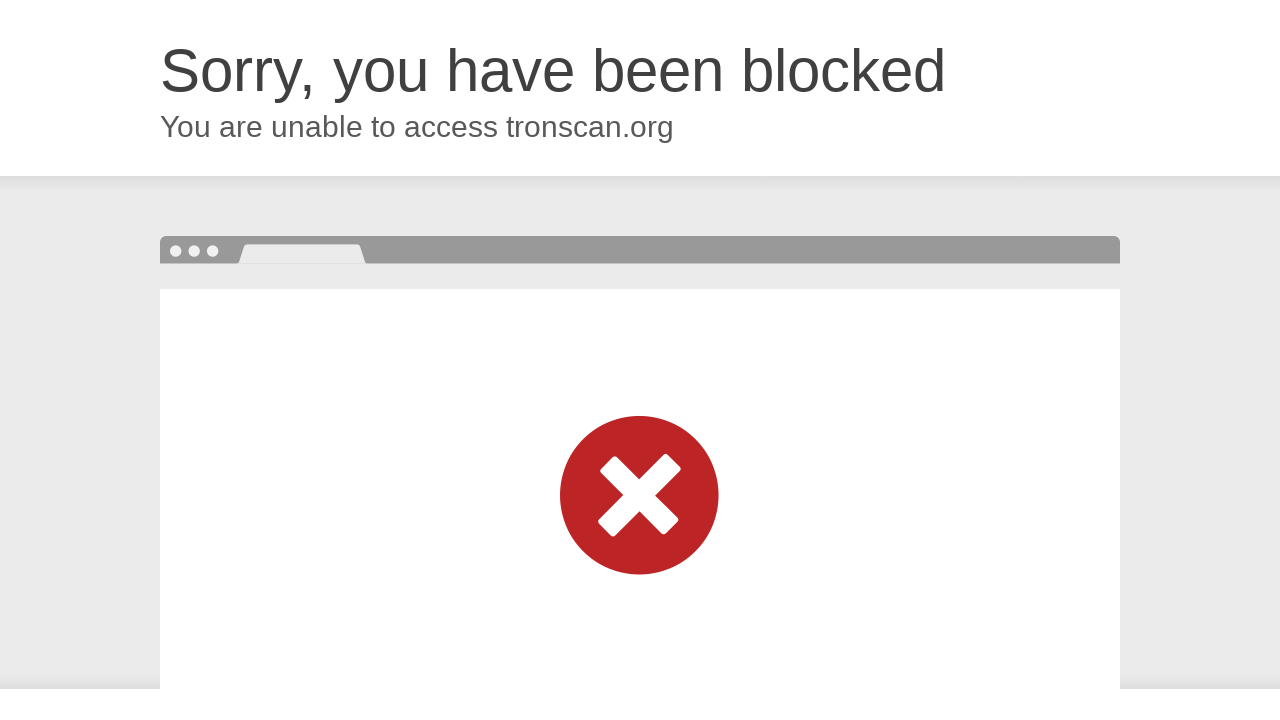